Tests that submitting an empty full name field does not display the name in the output section

Starting URL: https://demoqa.com/text-box

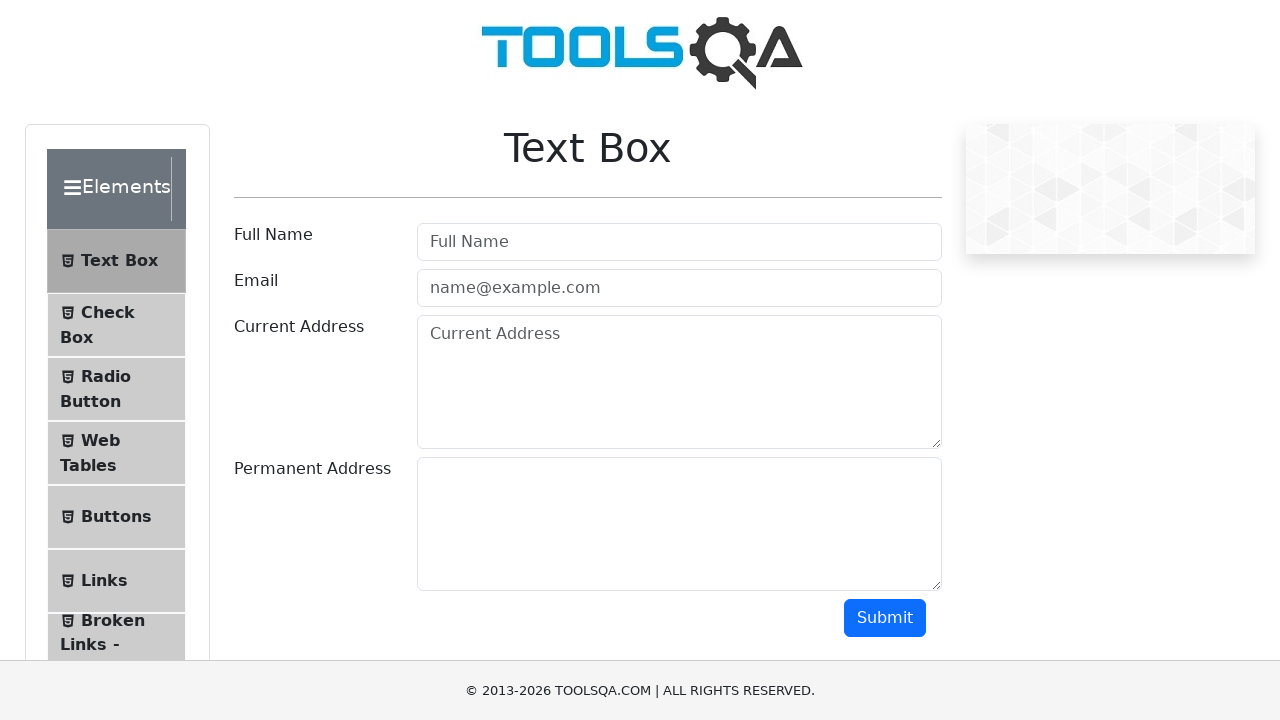

Left full name field empty on #userName
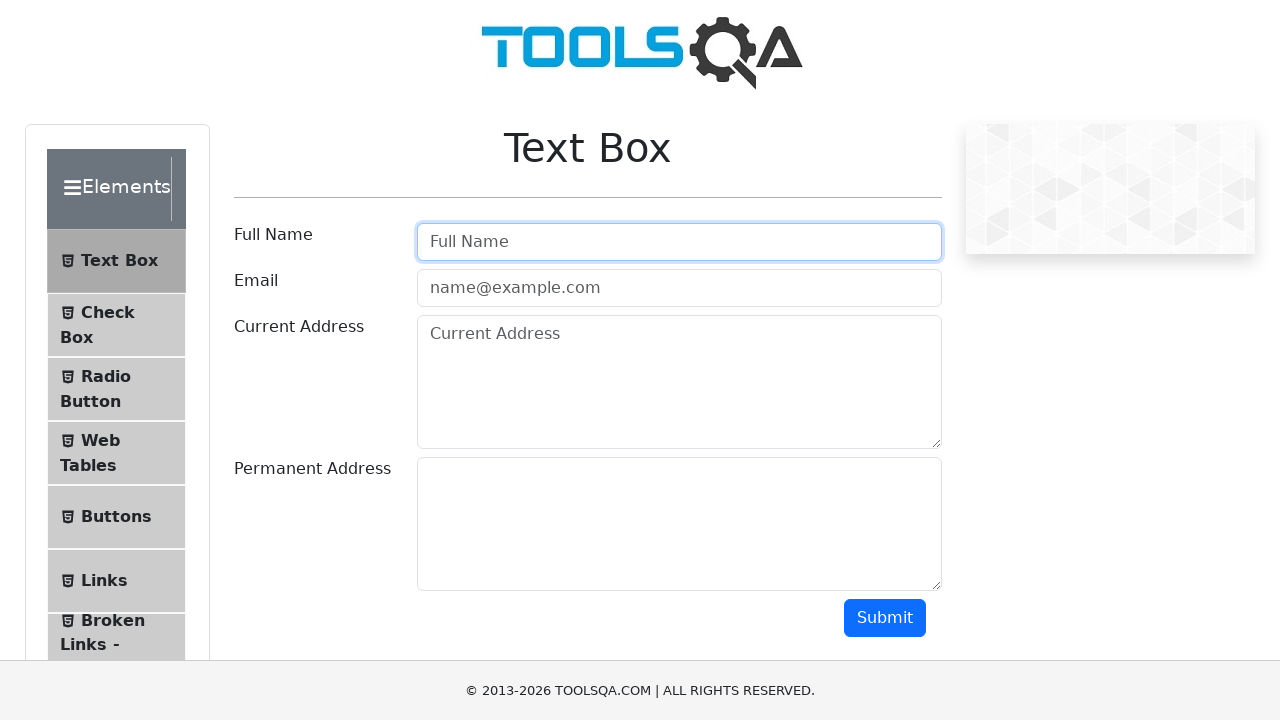

Clicked submit button with empty full name field at (885, 618) on #submit
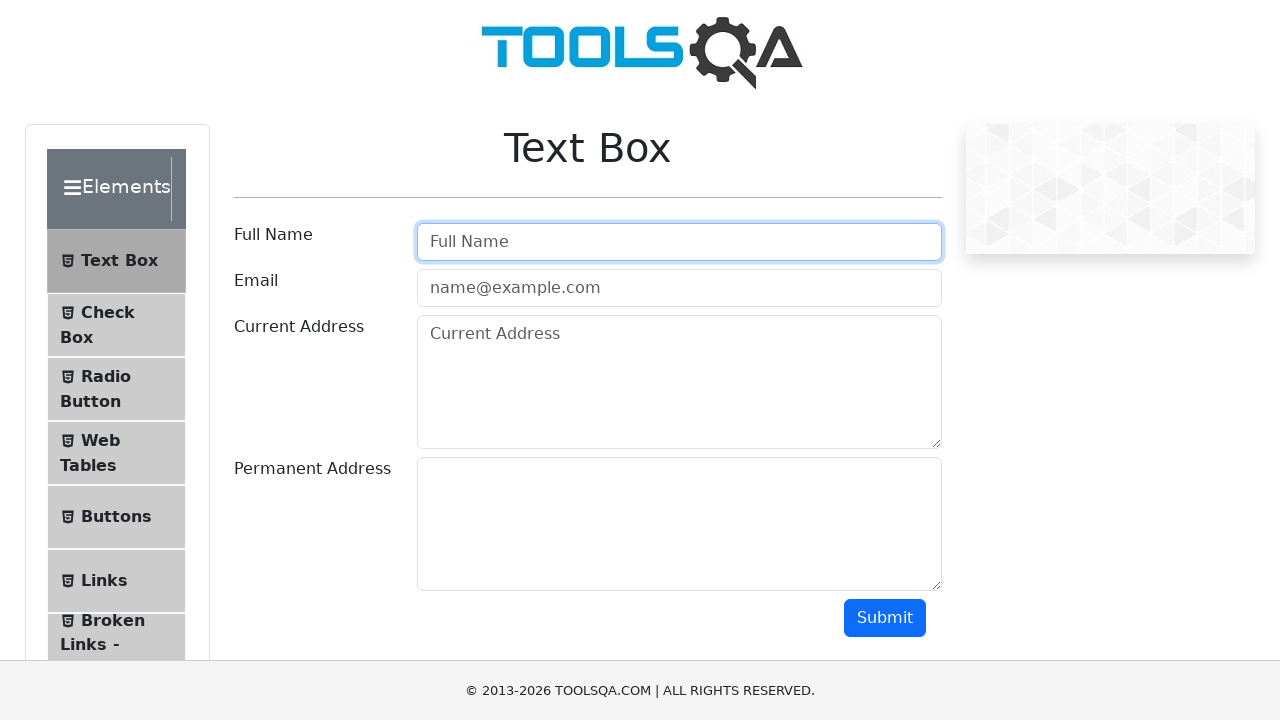

Verified that name is not displayed in output section
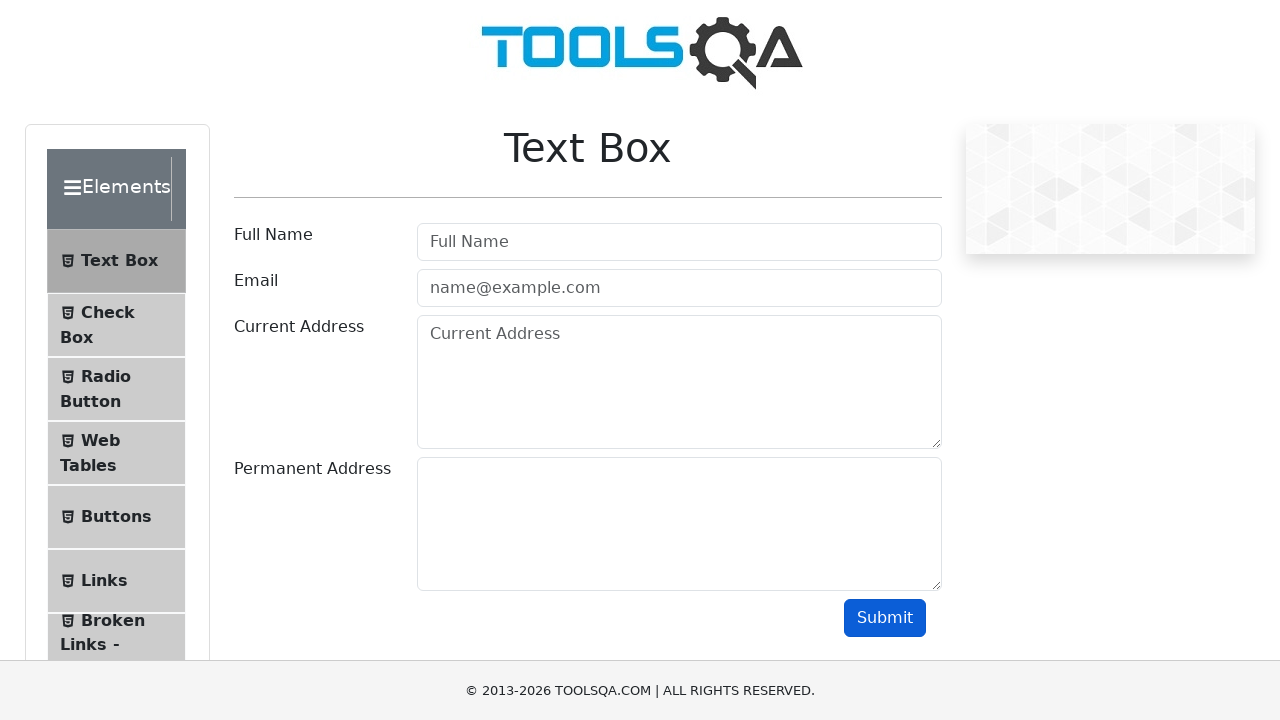

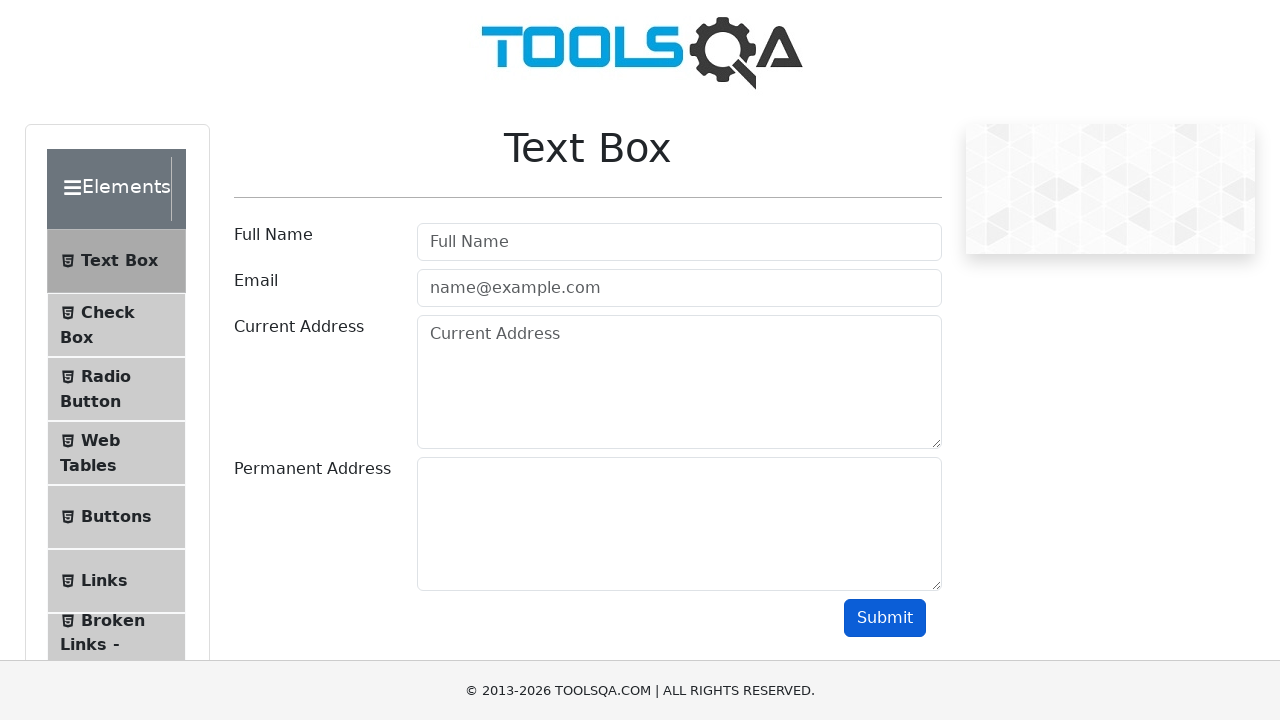